Tests calculator behavior when clicking calculate button without entering any values (null value test)

Starting URL: https://safatelli.github.io/tp-test-logiciel/assets/calc.html

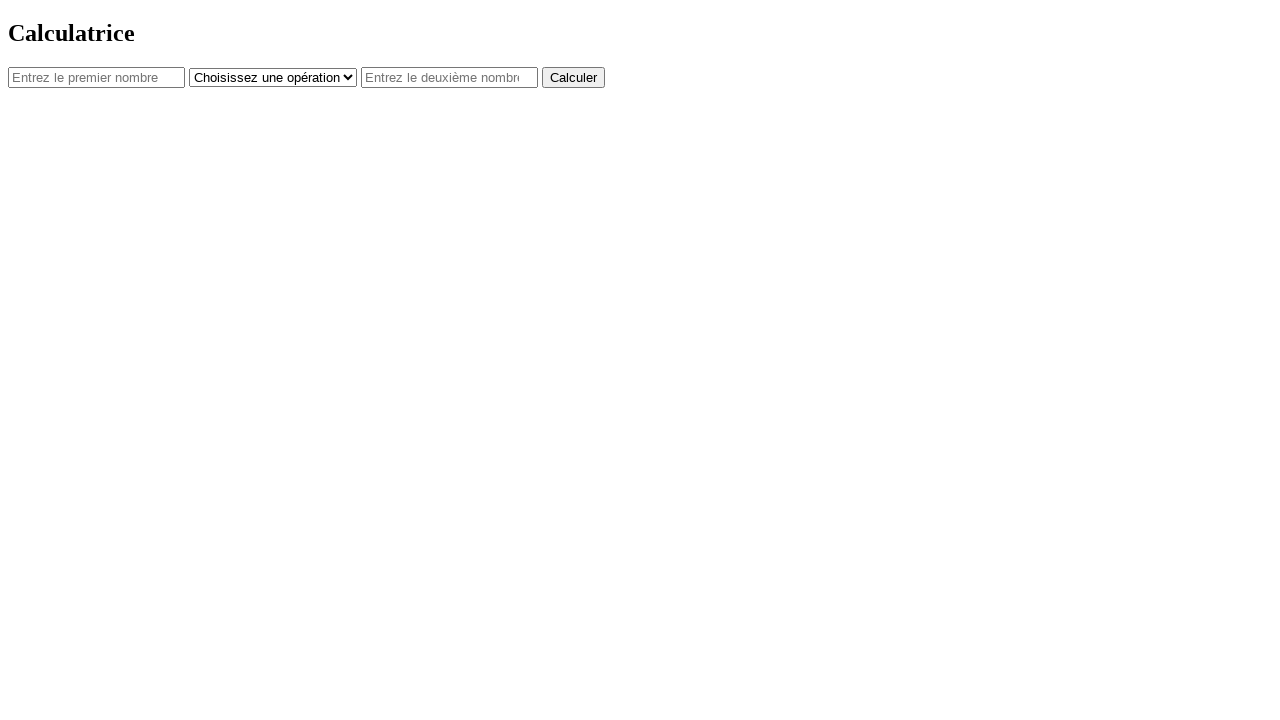

Navigated to calculator application
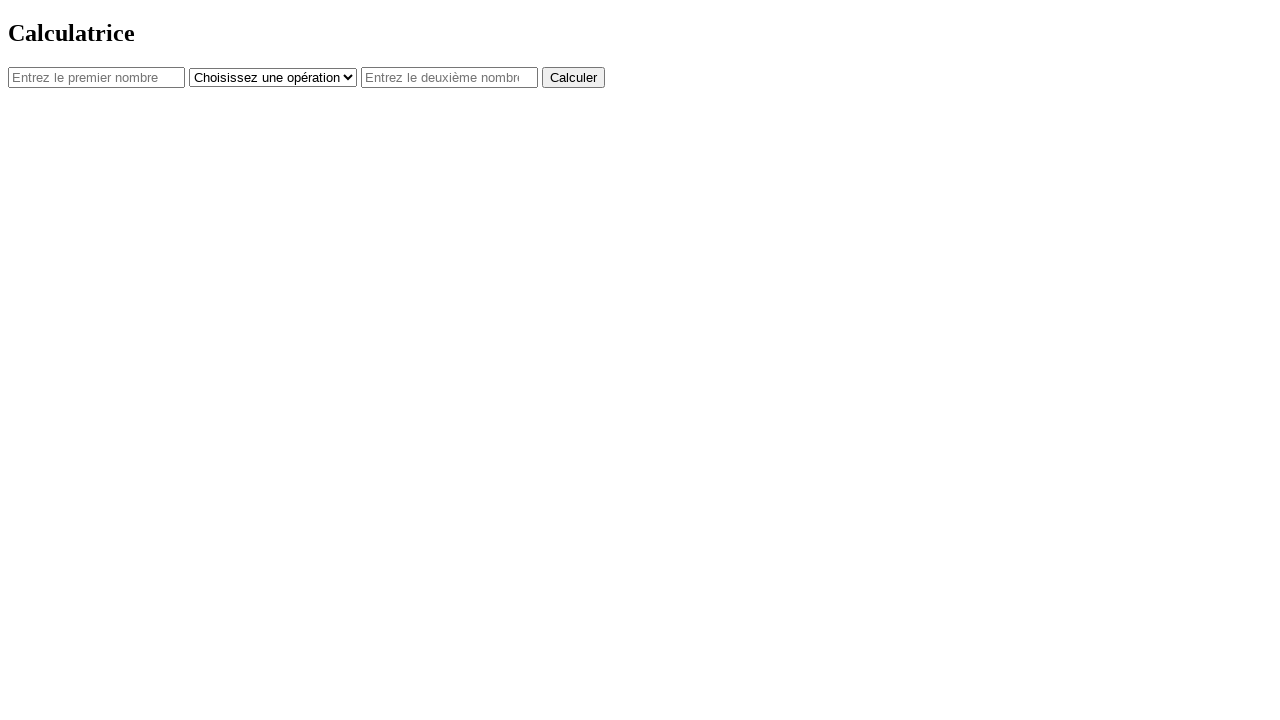

Clicked calculate button without entering any values (null value test) at (574, 77) on button
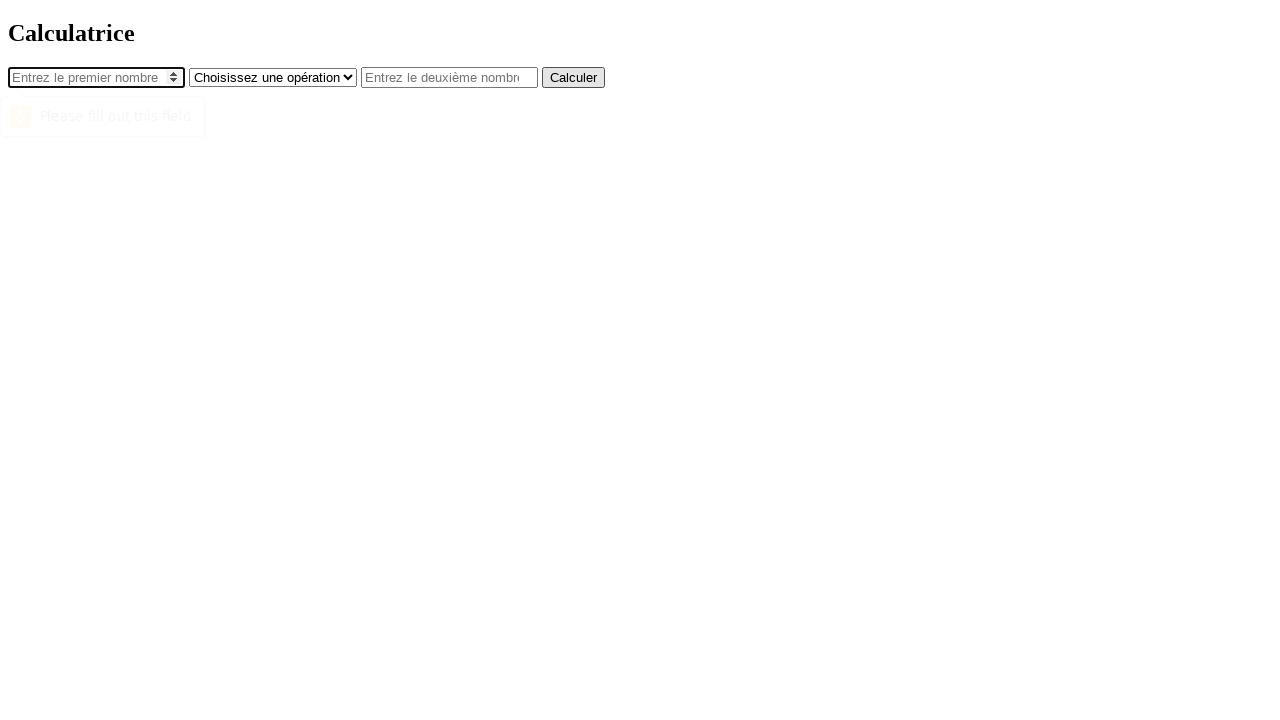

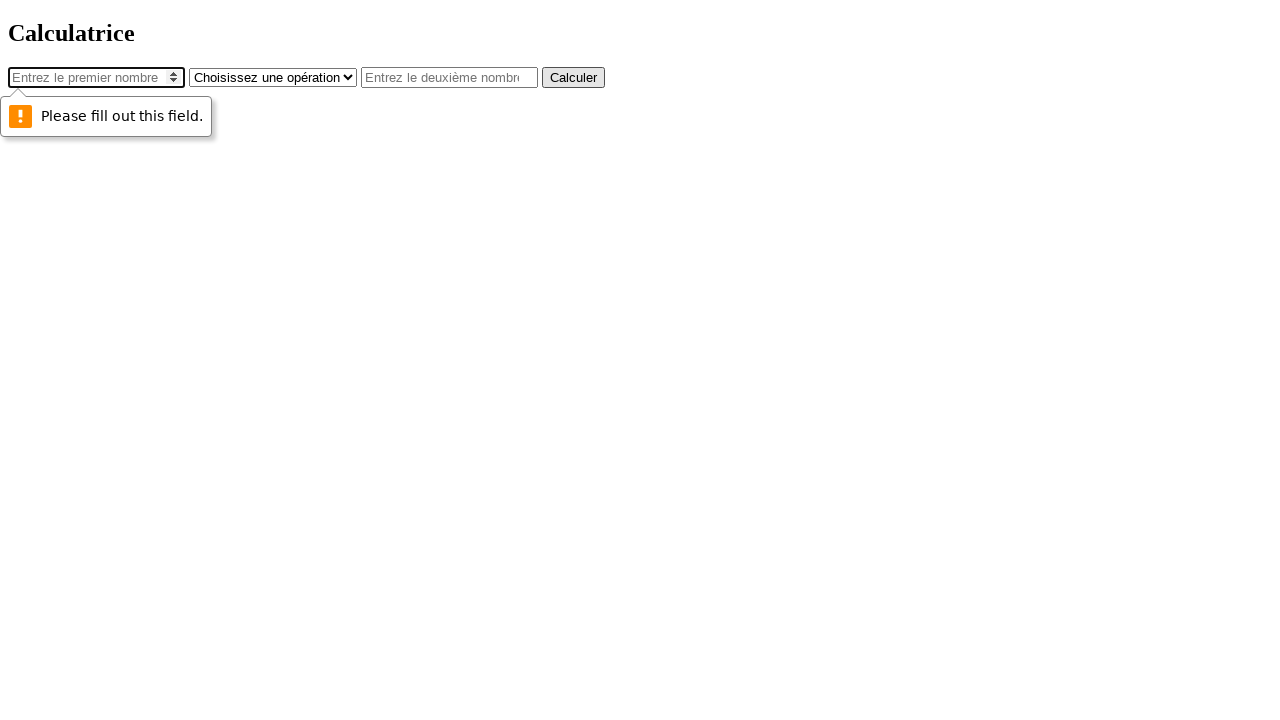